Verifies that payment system logos are displayed on the MTS website

Starting URL: https://mts.by

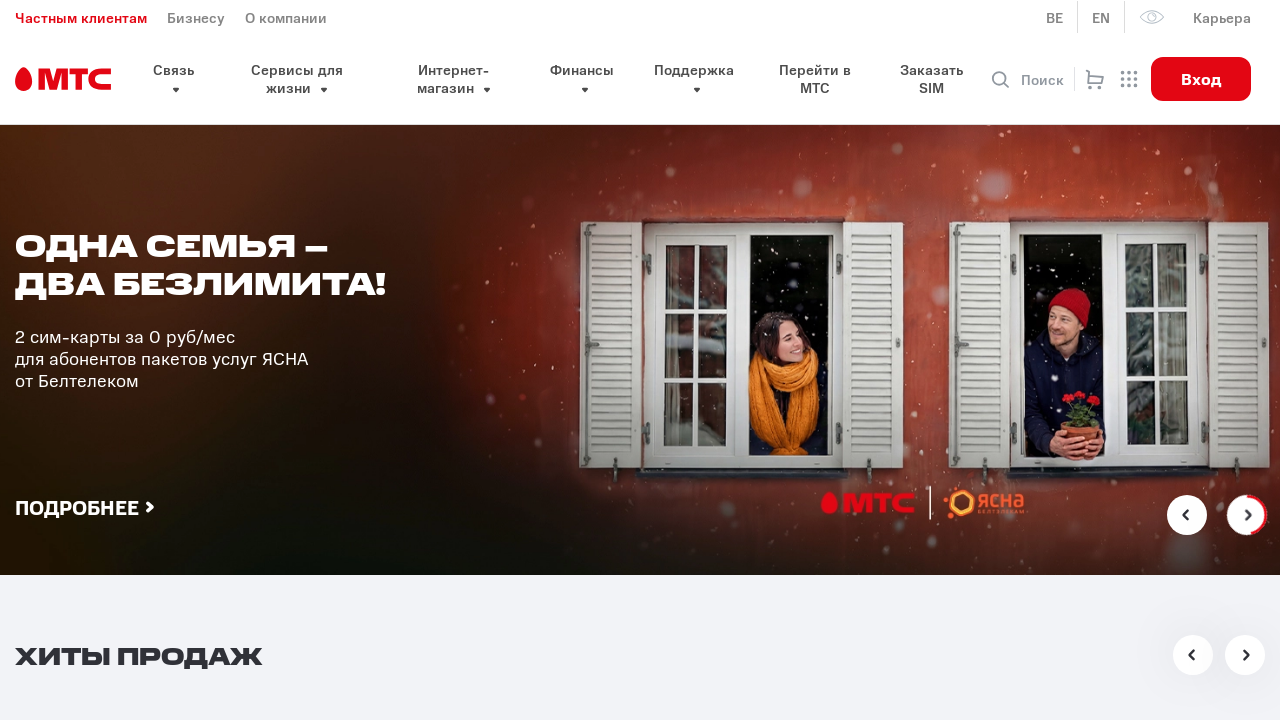

Payment systems logos list loaded and became visible
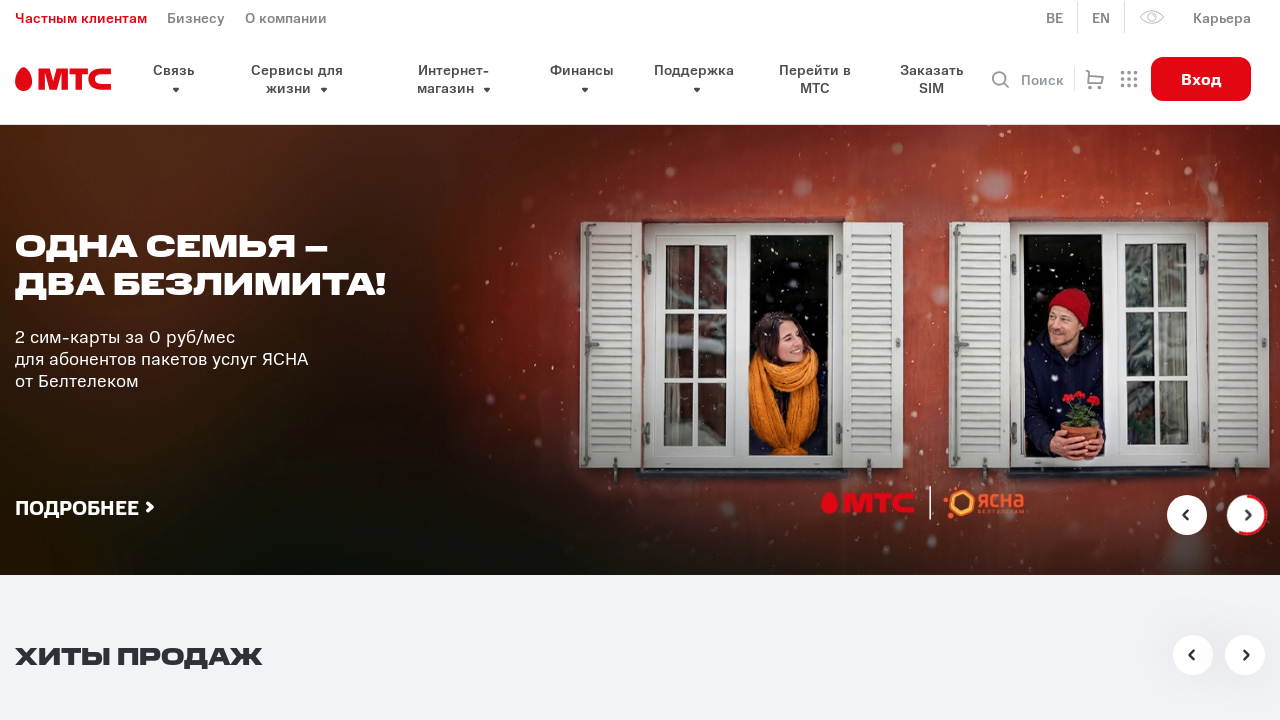

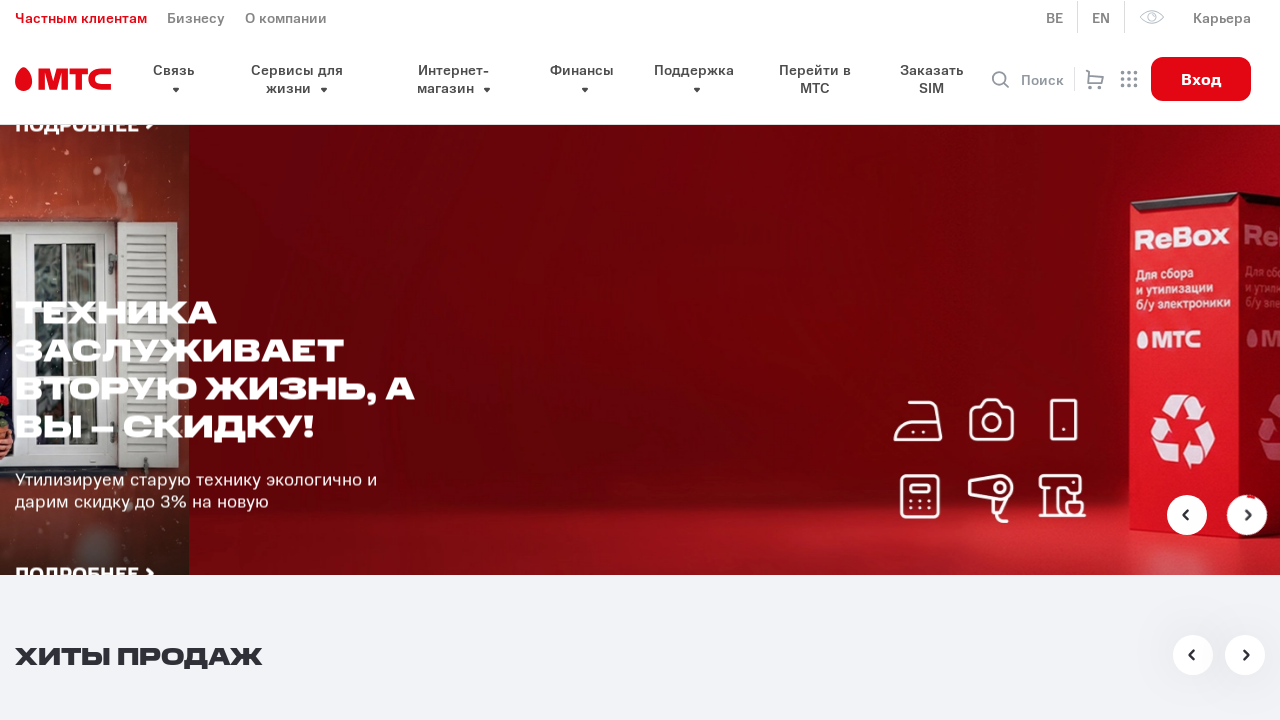